Tests horizontal scrolling functionality by scrolling the page 1000 pixels to the right using JavaScript execution.

Starting URL: https://dashboards.handmadeinteractive.com/jasonlove/

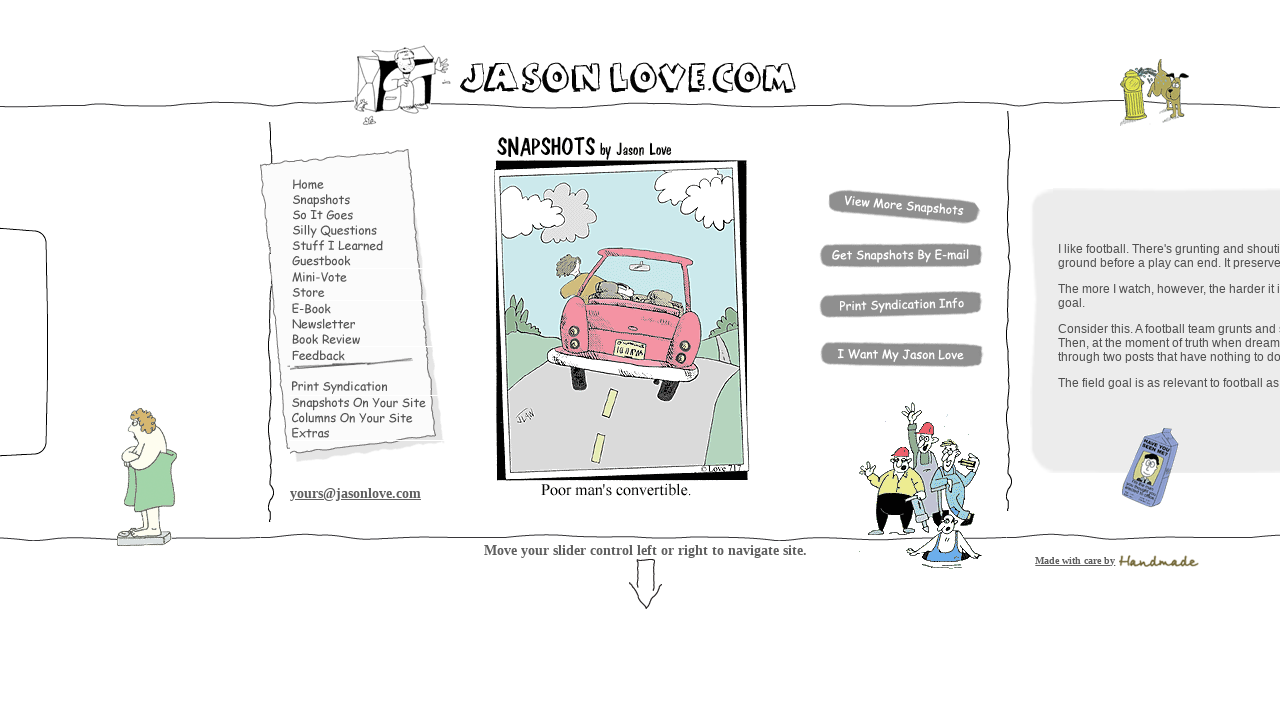

Navigated to dashboard URL
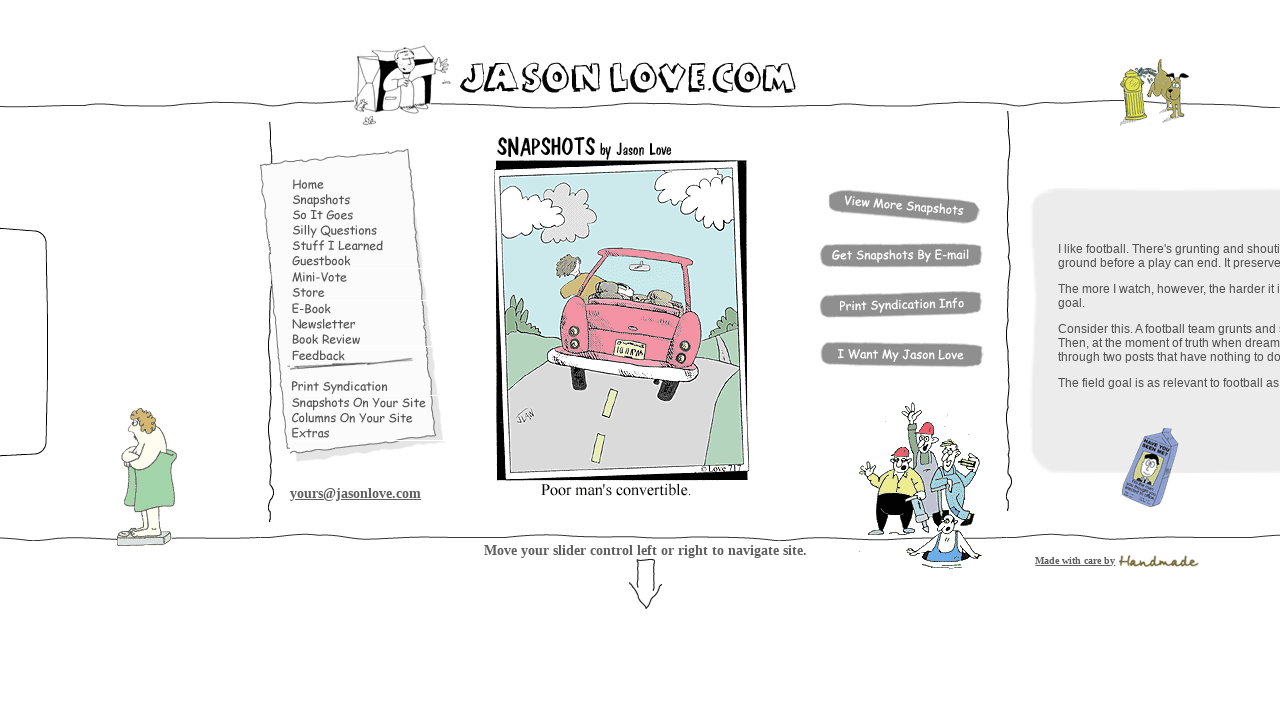

Scrolled page 1000 pixels to the right
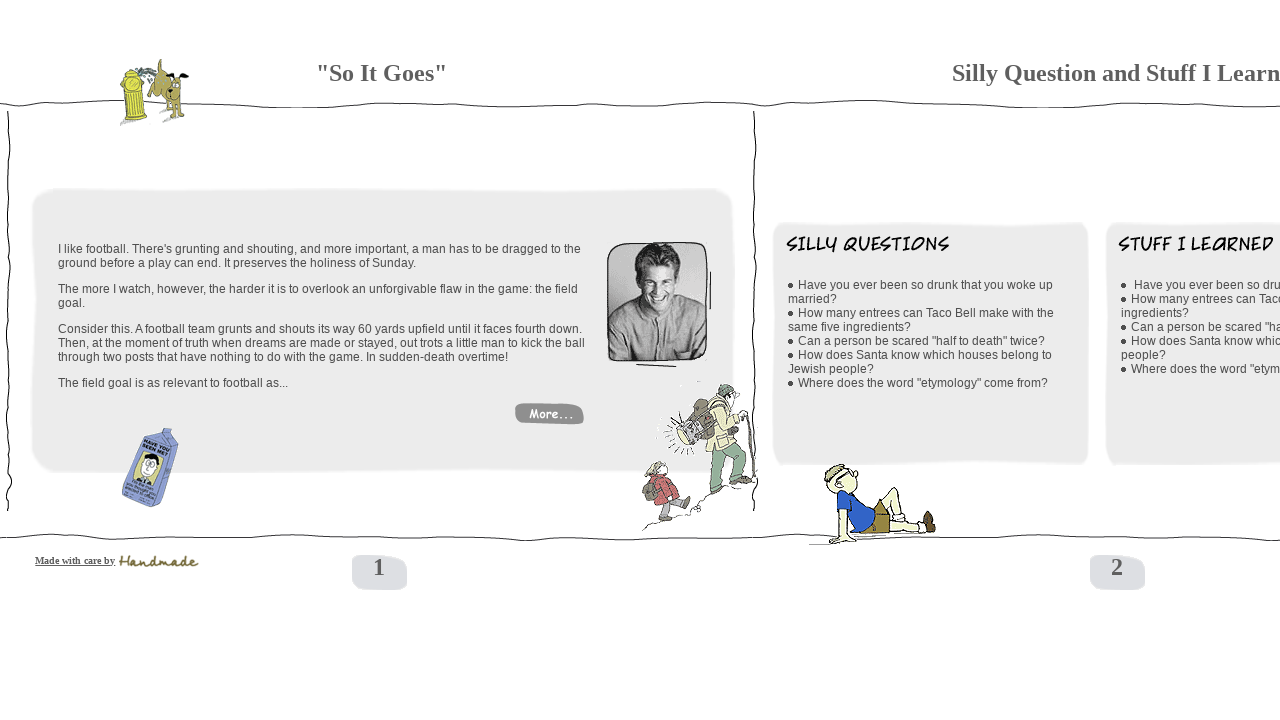

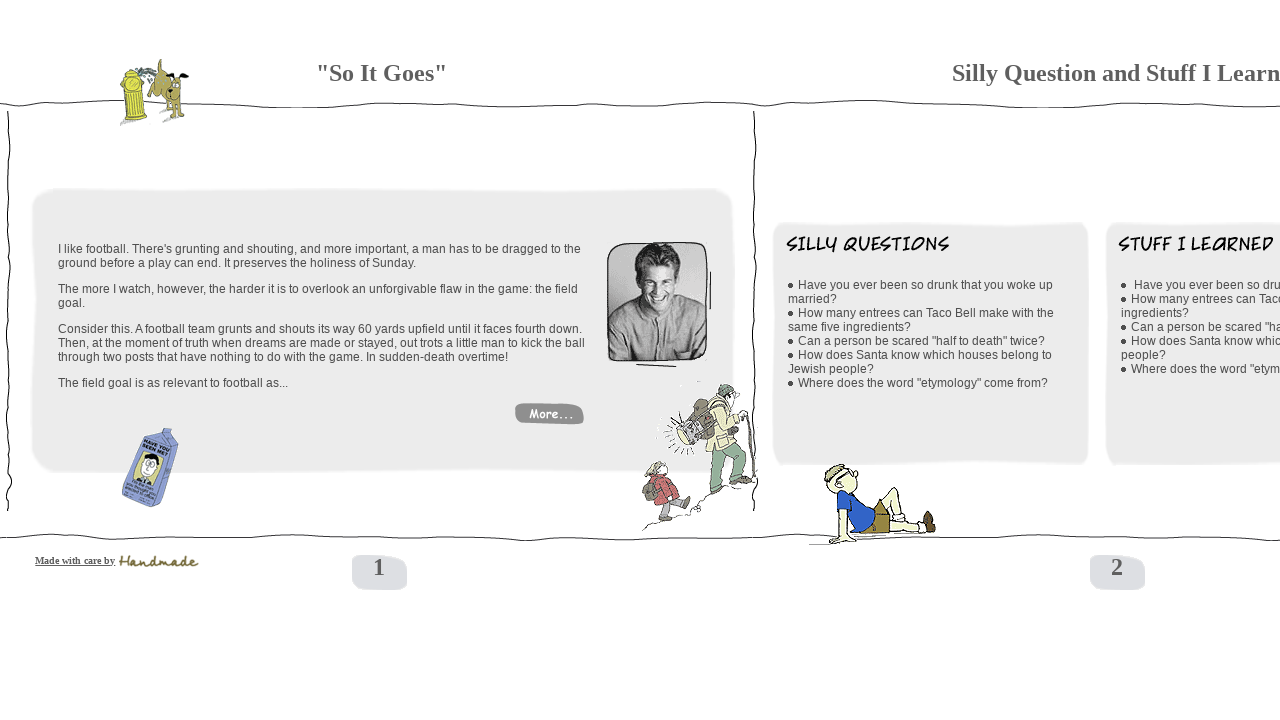